Tests that edits are saved when the input loses focus (blur event)

Starting URL: https://demo.playwright.dev/todomvc

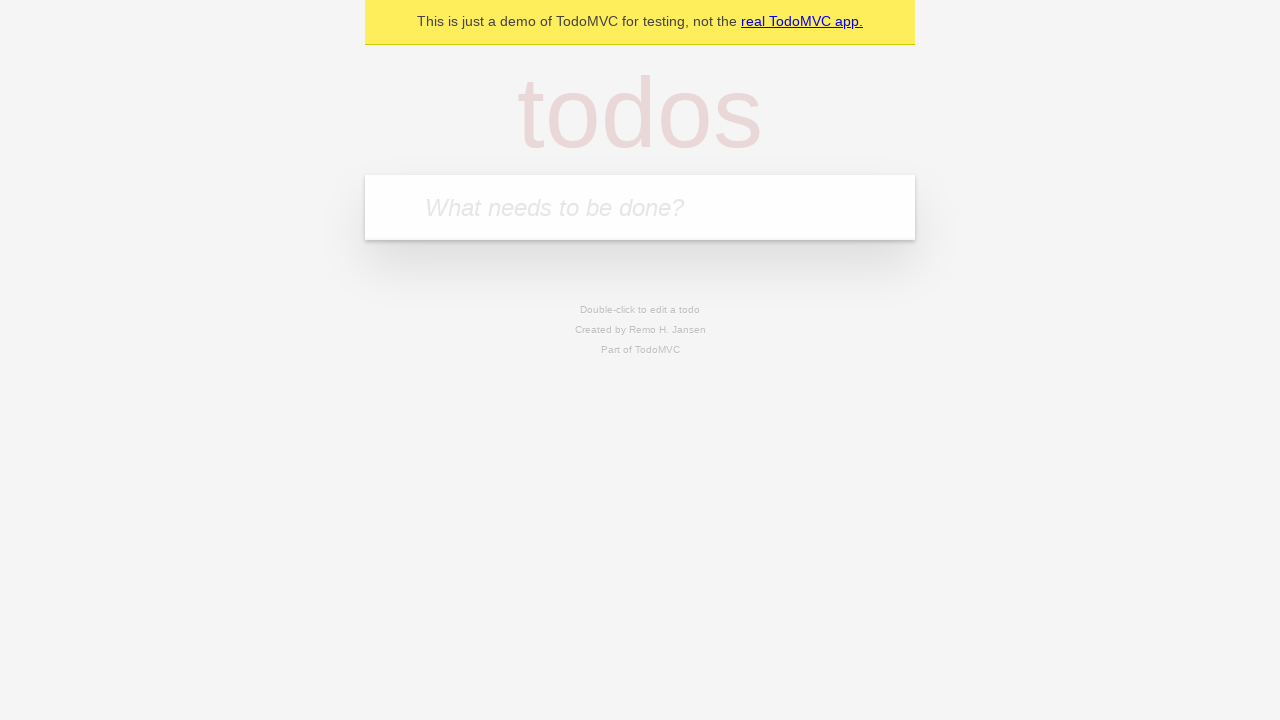

Filled new todo input with 'buy some cheese' on internal:attr=[placeholder="What needs to be done?"i]
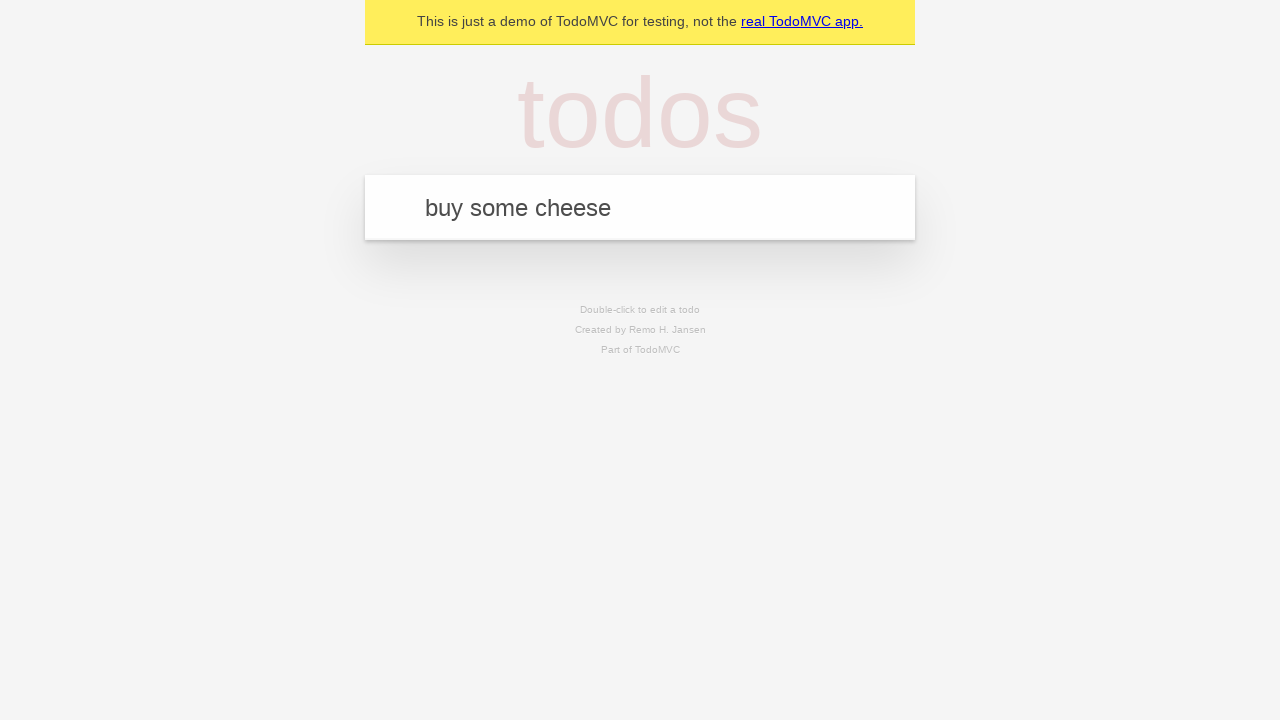

Pressed Enter to create todo 'buy some cheese' on internal:attr=[placeholder="What needs to be done?"i]
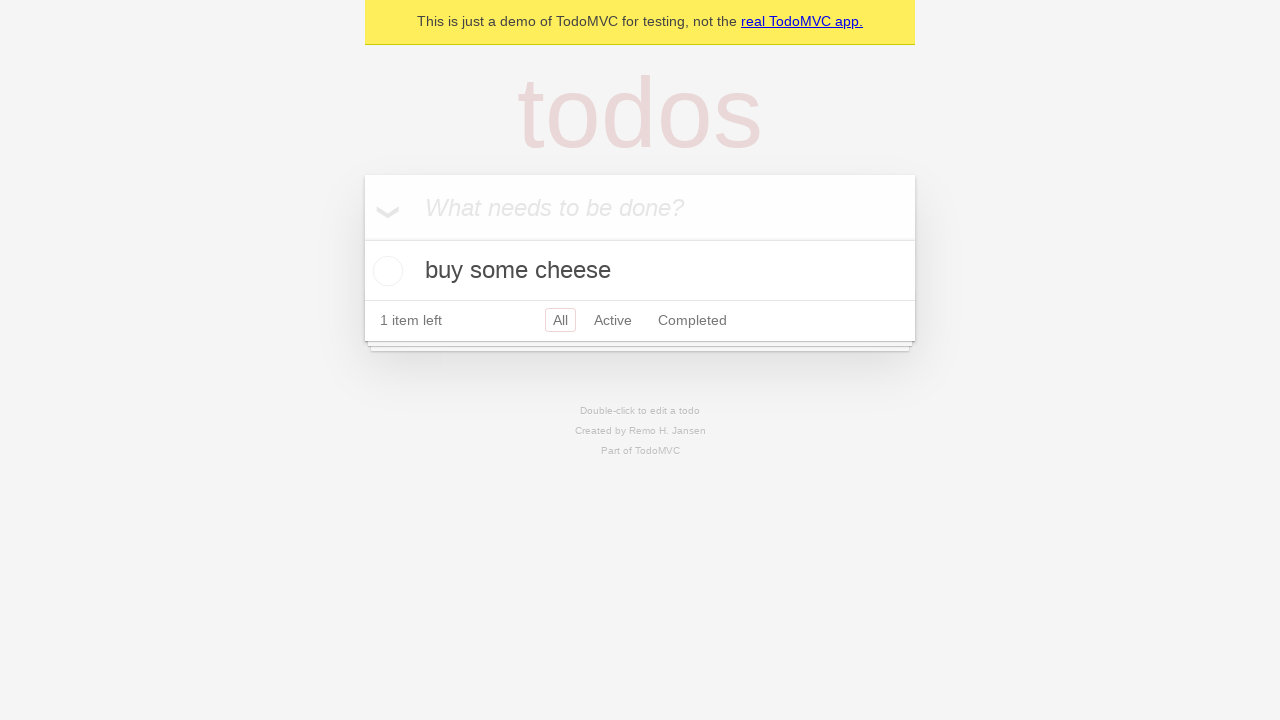

Filled new todo input with 'feed the cat' on internal:attr=[placeholder="What needs to be done?"i]
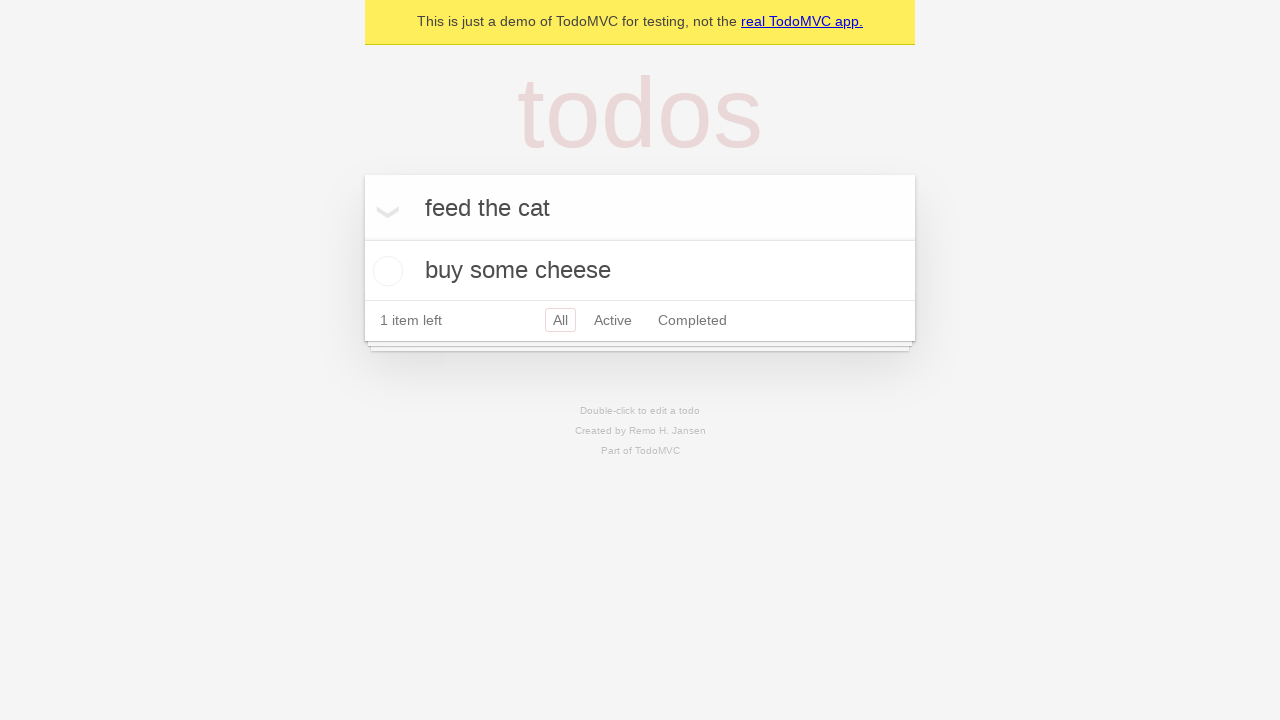

Pressed Enter to create todo 'feed the cat' on internal:attr=[placeholder="What needs to be done?"i]
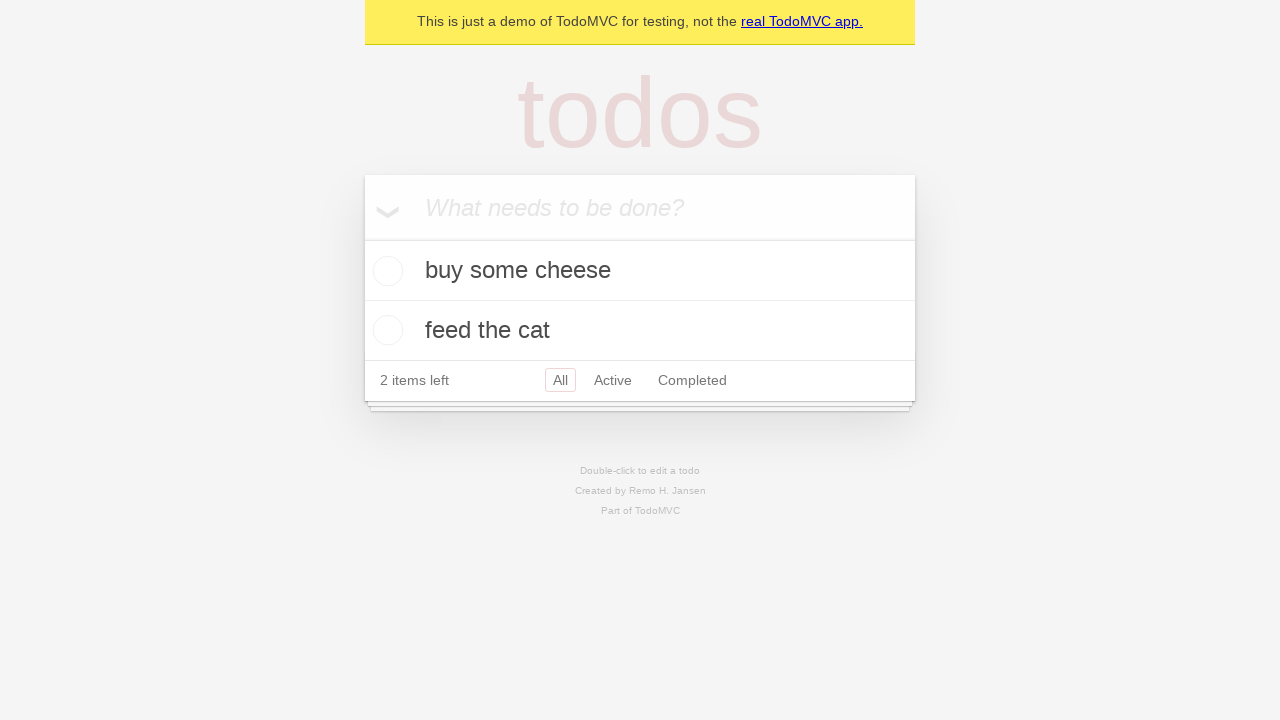

Filled new todo input with 'book a doctors appointment' on internal:attr=[placeholder="What needs to be done?"i]
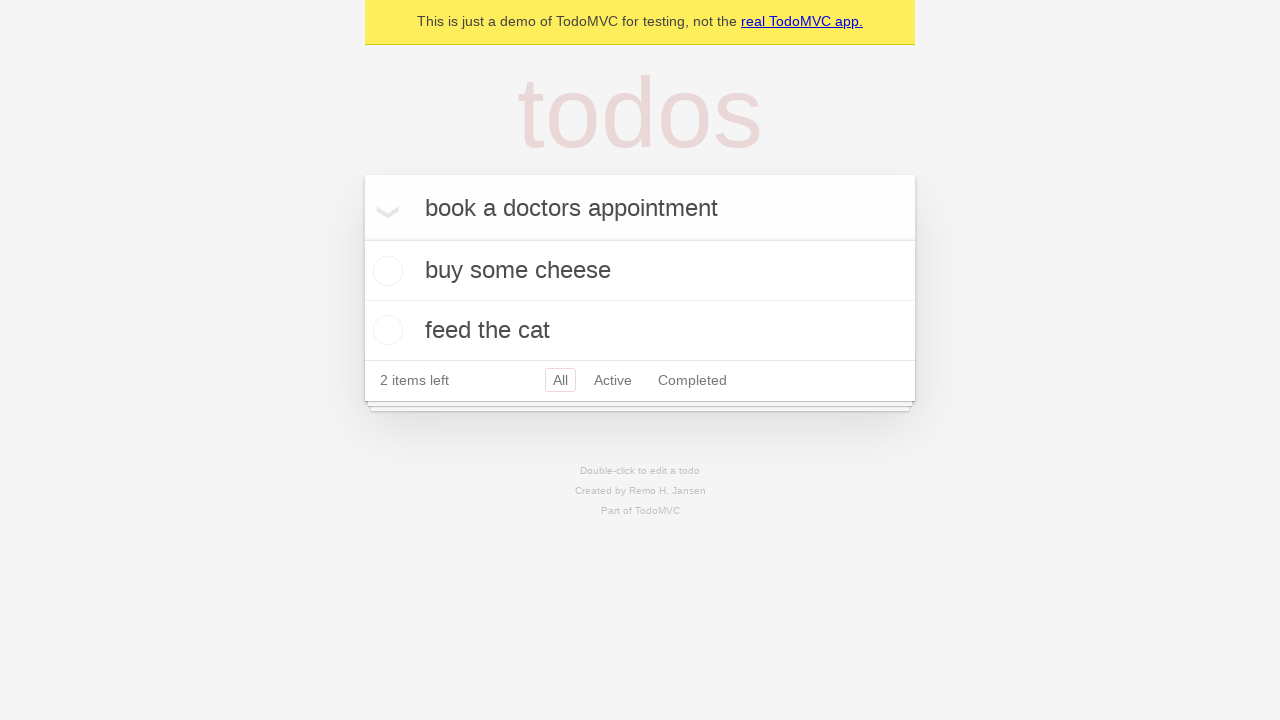

Pressed Enter to create todo 'book a doctors appointment' on internal:attr=[placeholder="What needs to be done?"i]
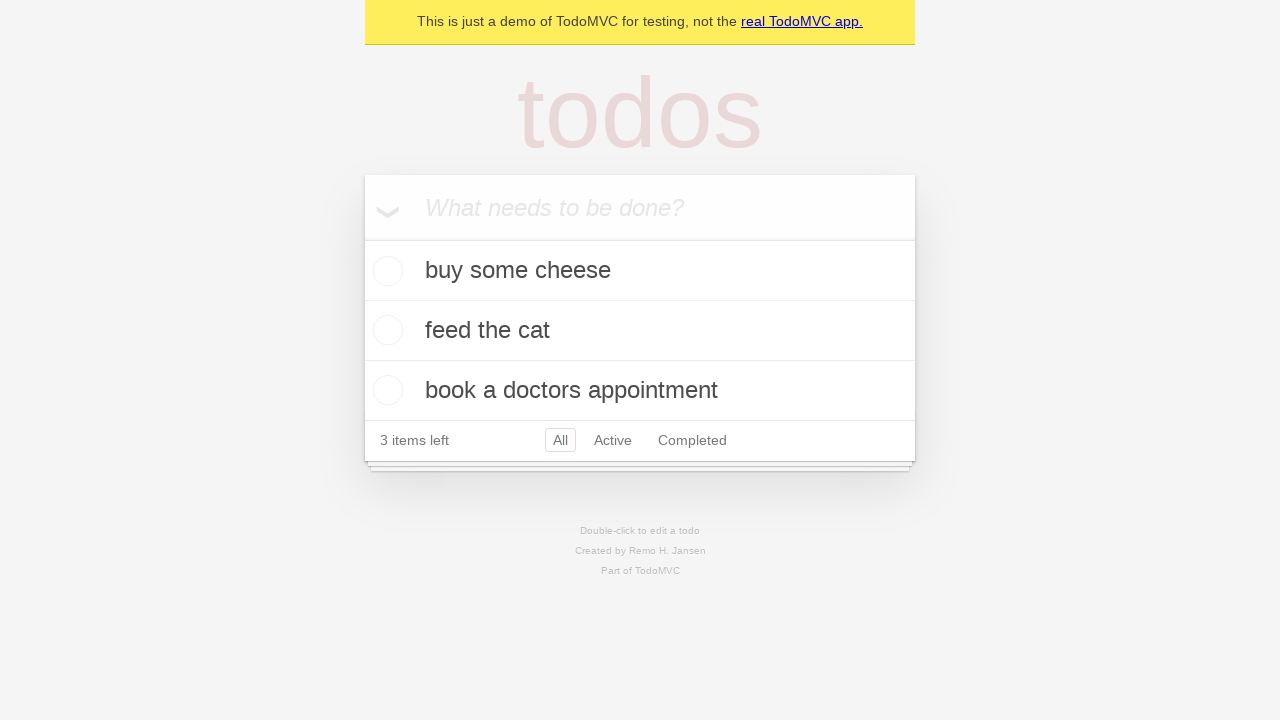

Double-clicked second todo item to enter edit mode at (640, 331) on internal:testid=[data-testid="todo-item"s] >> nth=1
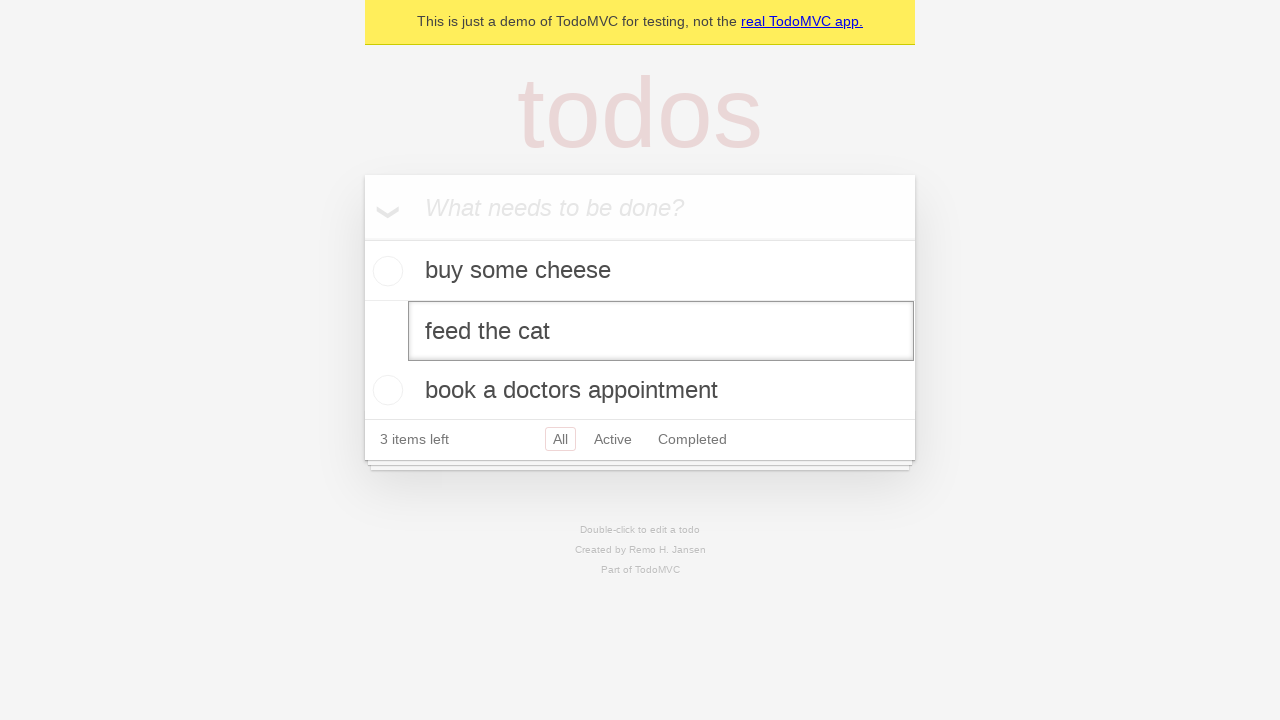

Changed todo text to 'buy some sausages' on internal:testid=[data-testid="todo-item"s] >> nth=1 >> internal:role=textbox[nam
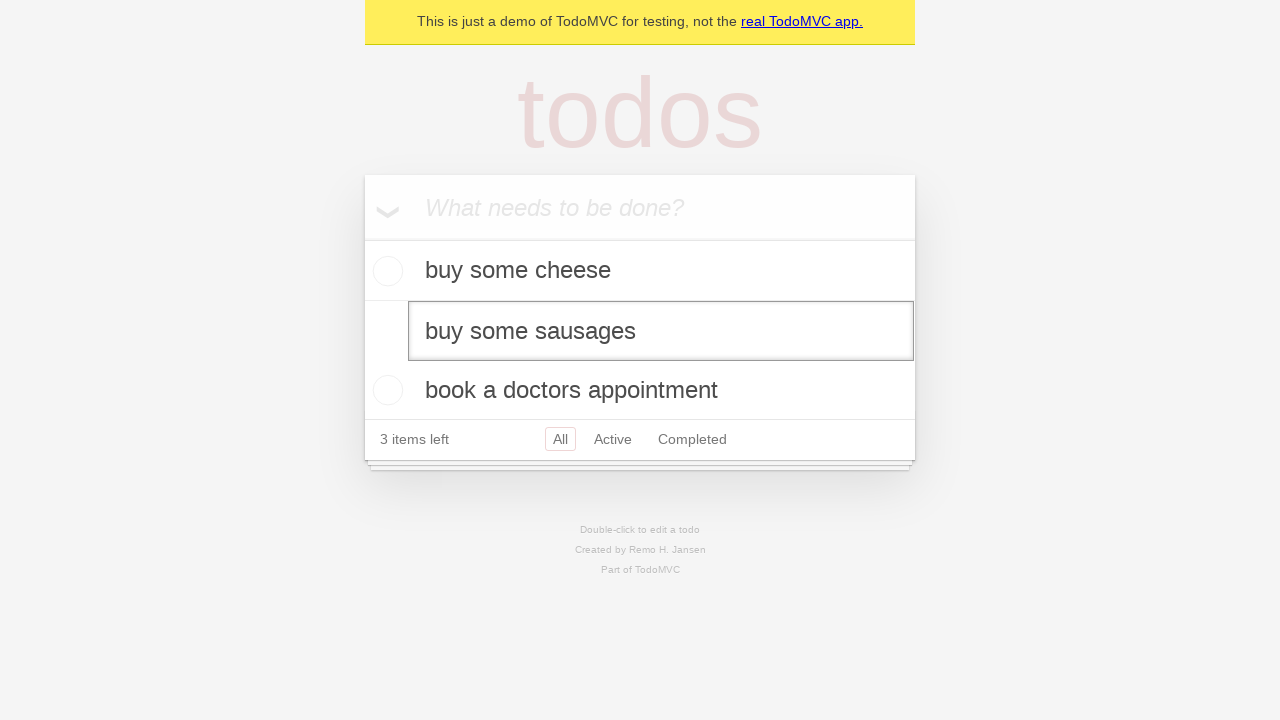

Dispatched blur event to save edits on input field
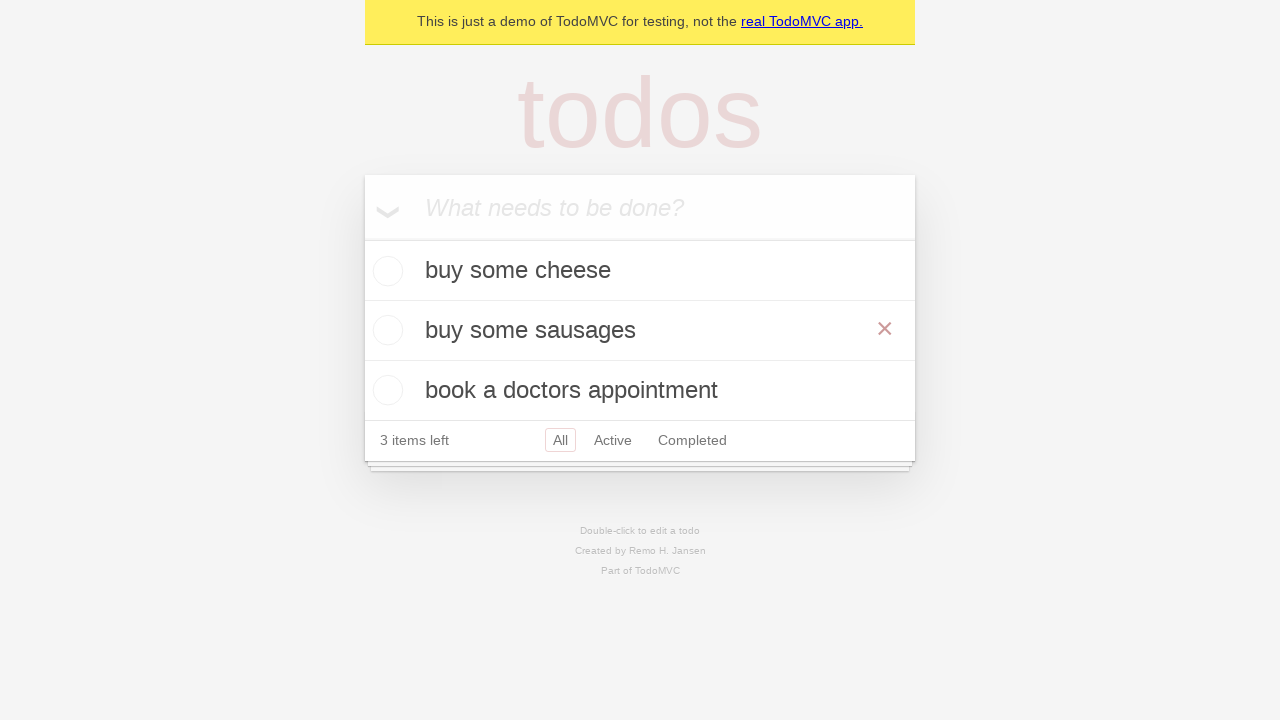

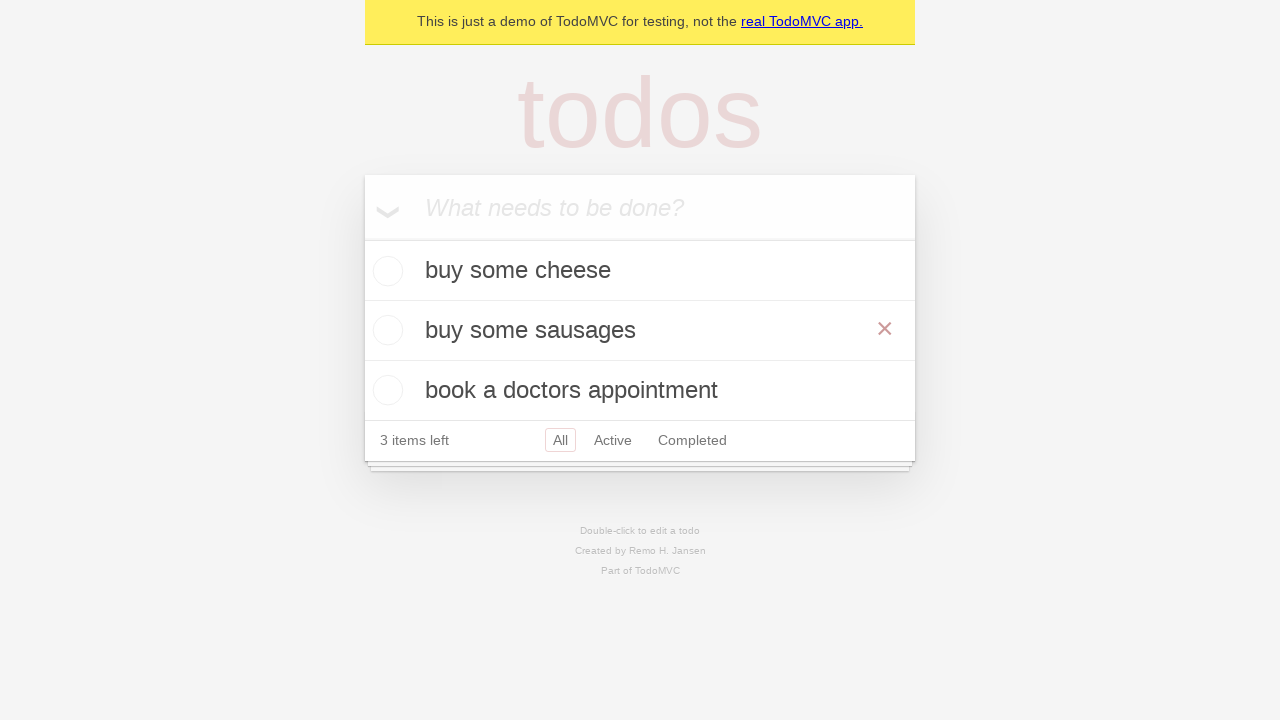